Navigates through multiple Baka-Tsuki novel pages to find and collect illustration links by clicking on "Illustrations" or "Illustrationen" links

Starting URL: https://www.baka-tsuki.org/project/index.php?title=To_Aru_Majutsu_no_Index_(German)

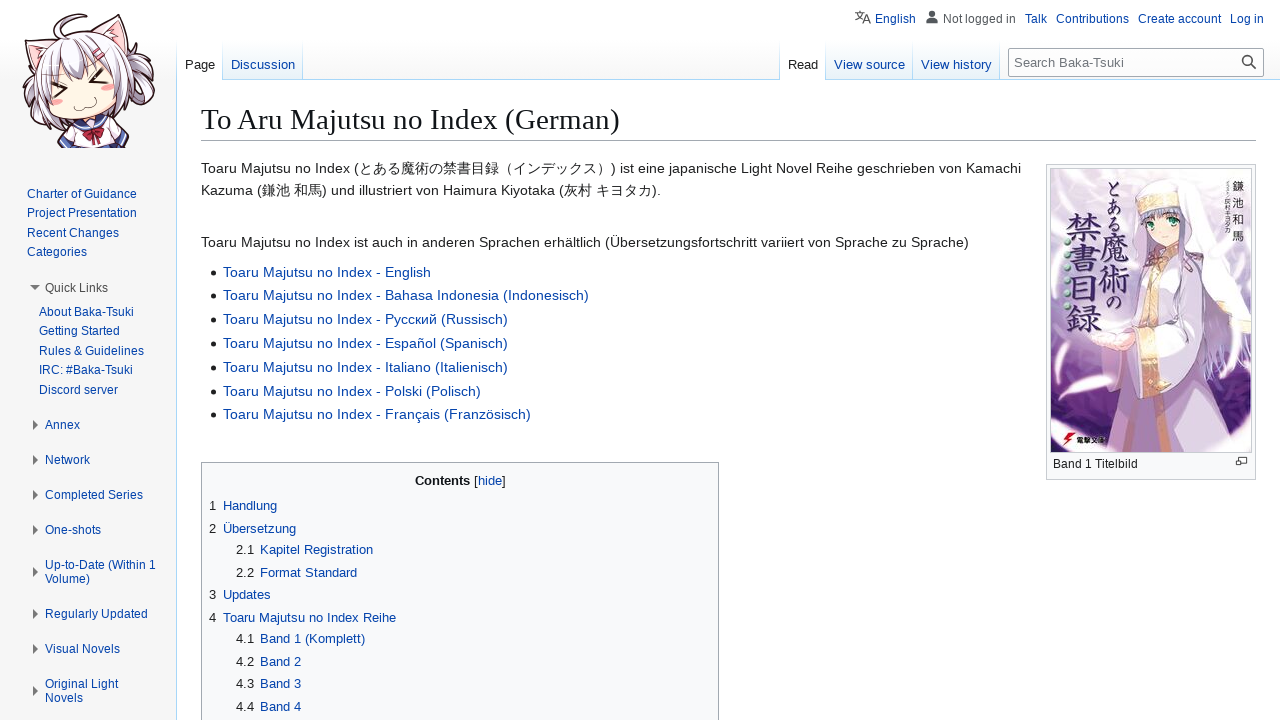

Located all 'Illustrations' links on first page
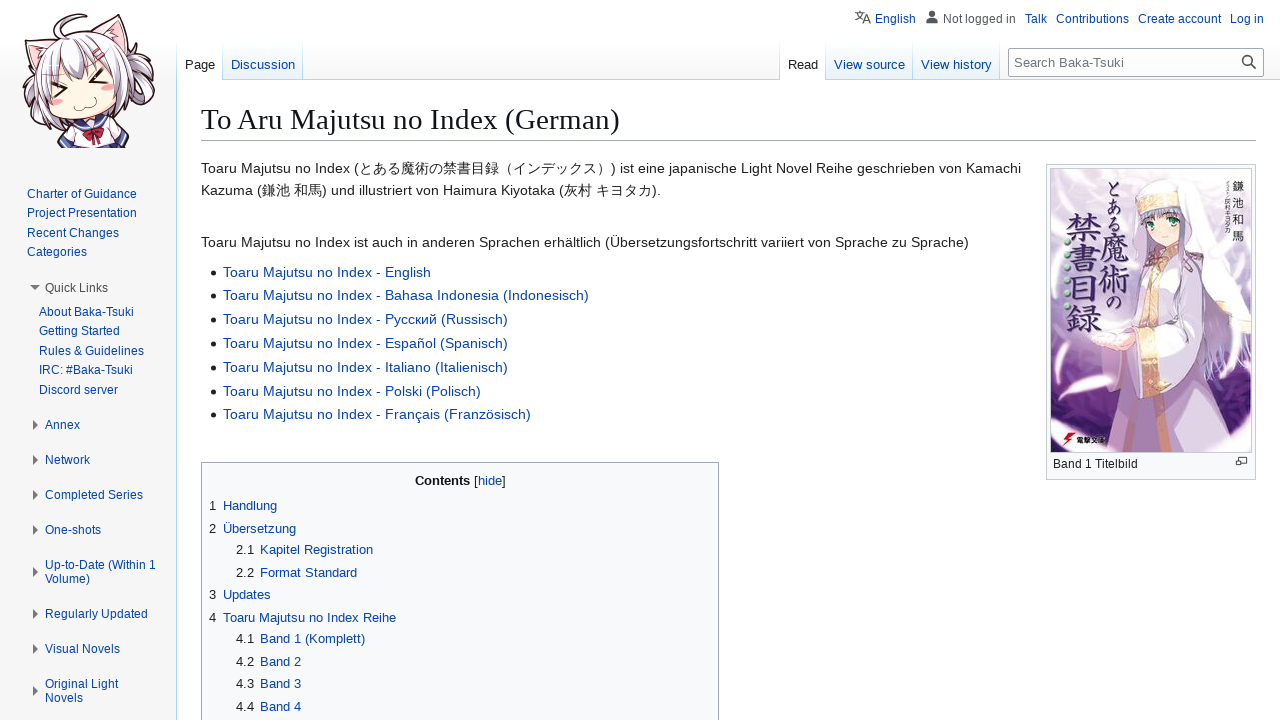

No English 'Illustrations' found, tried German 'Illustrationen' links
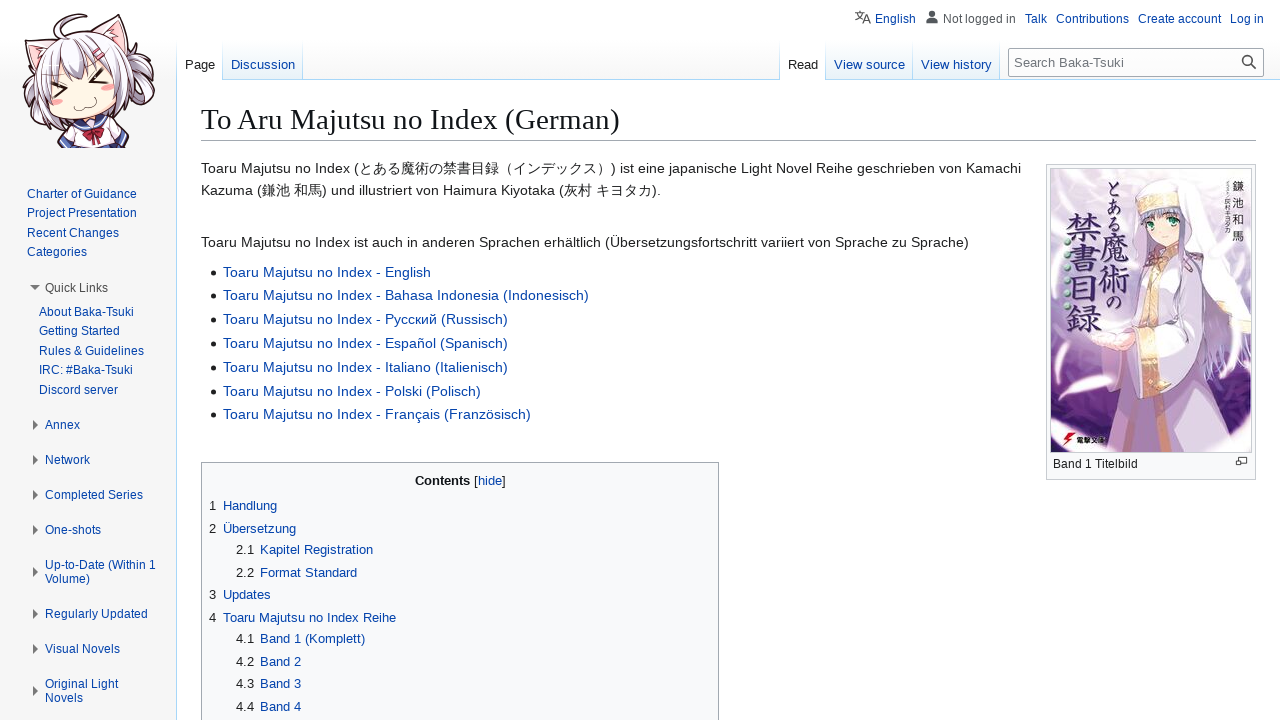

Collected 39 illustration links from first page
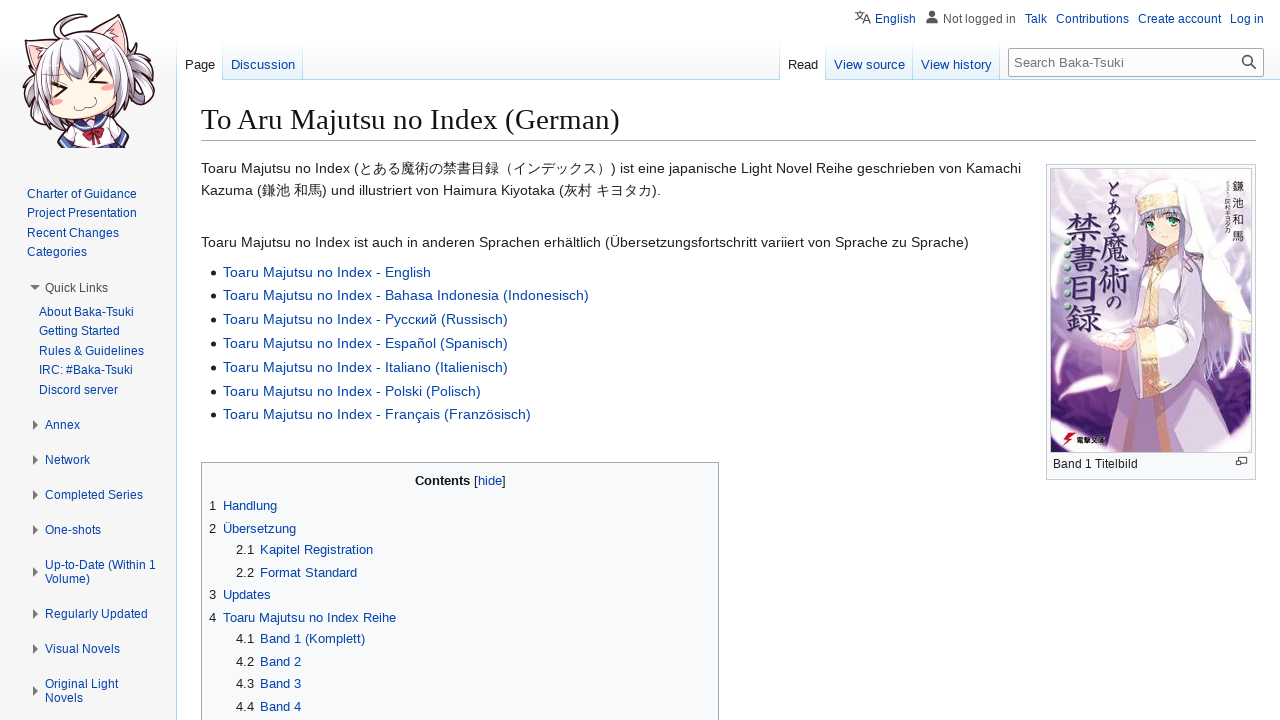

Navigated to second URL: New Testament
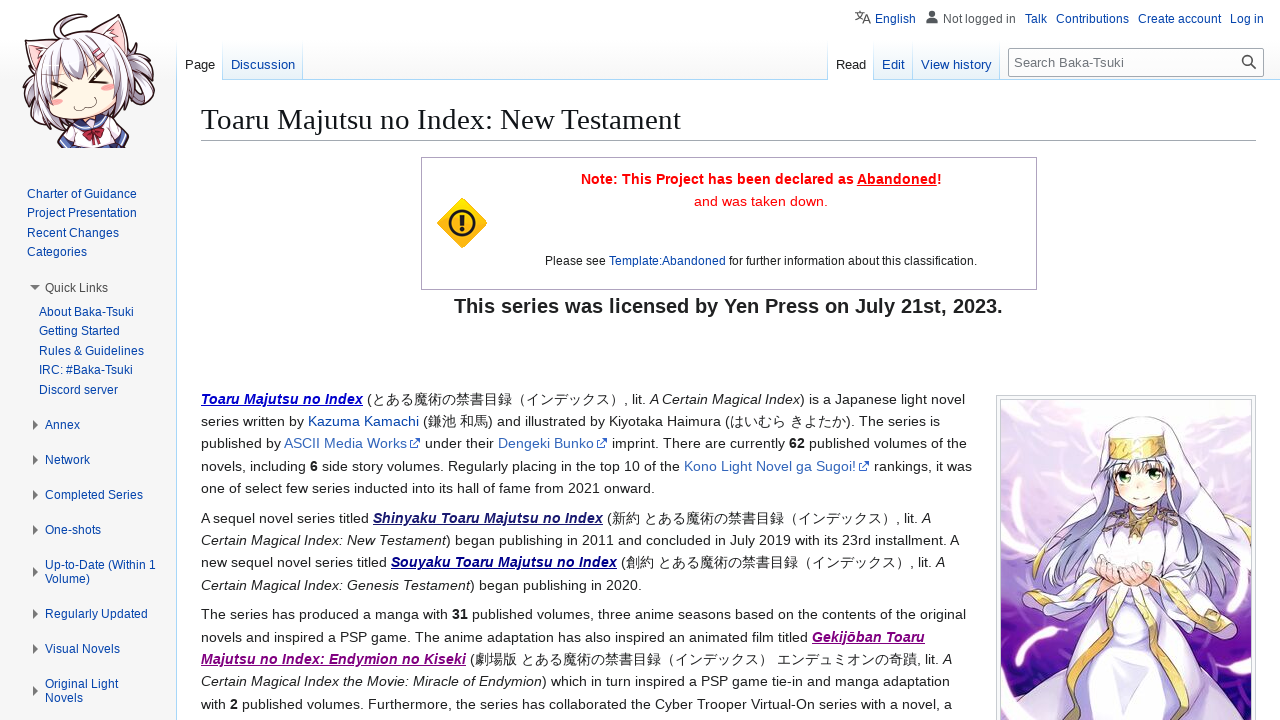

Located all 'Illustrations' links on second page
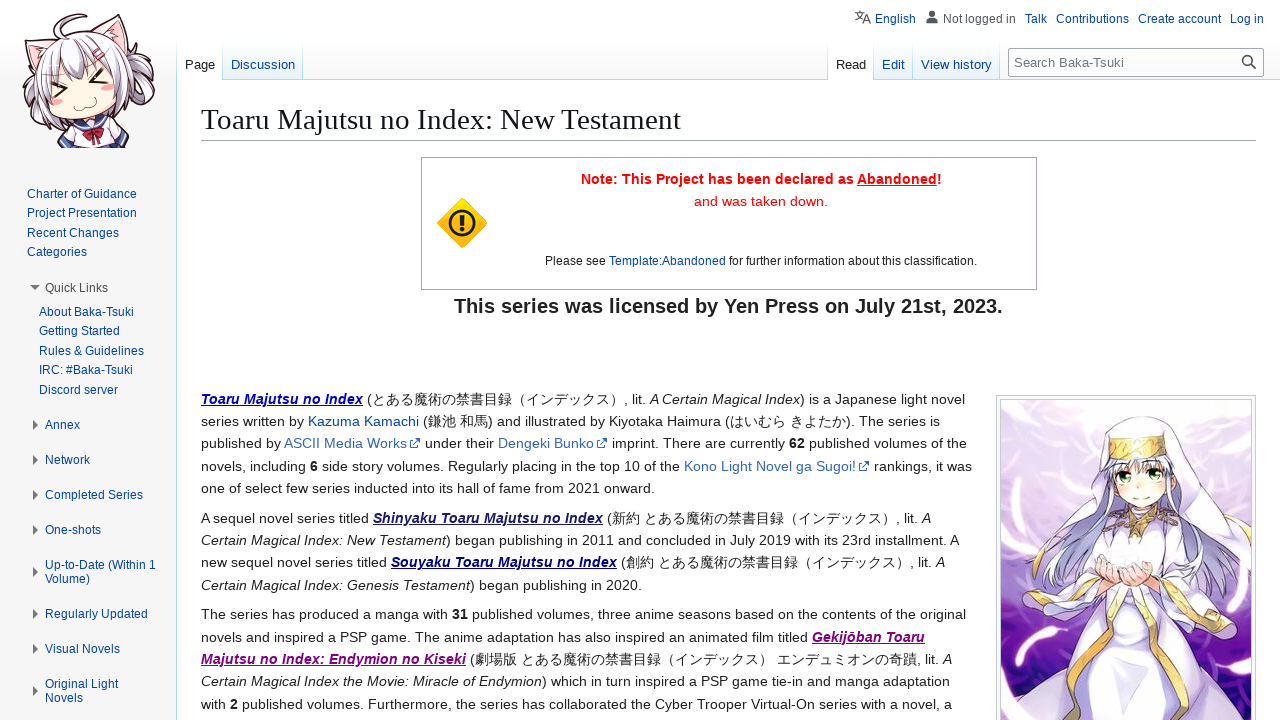

No English 'Illustrations' found, tried German 'Illustrationen' links
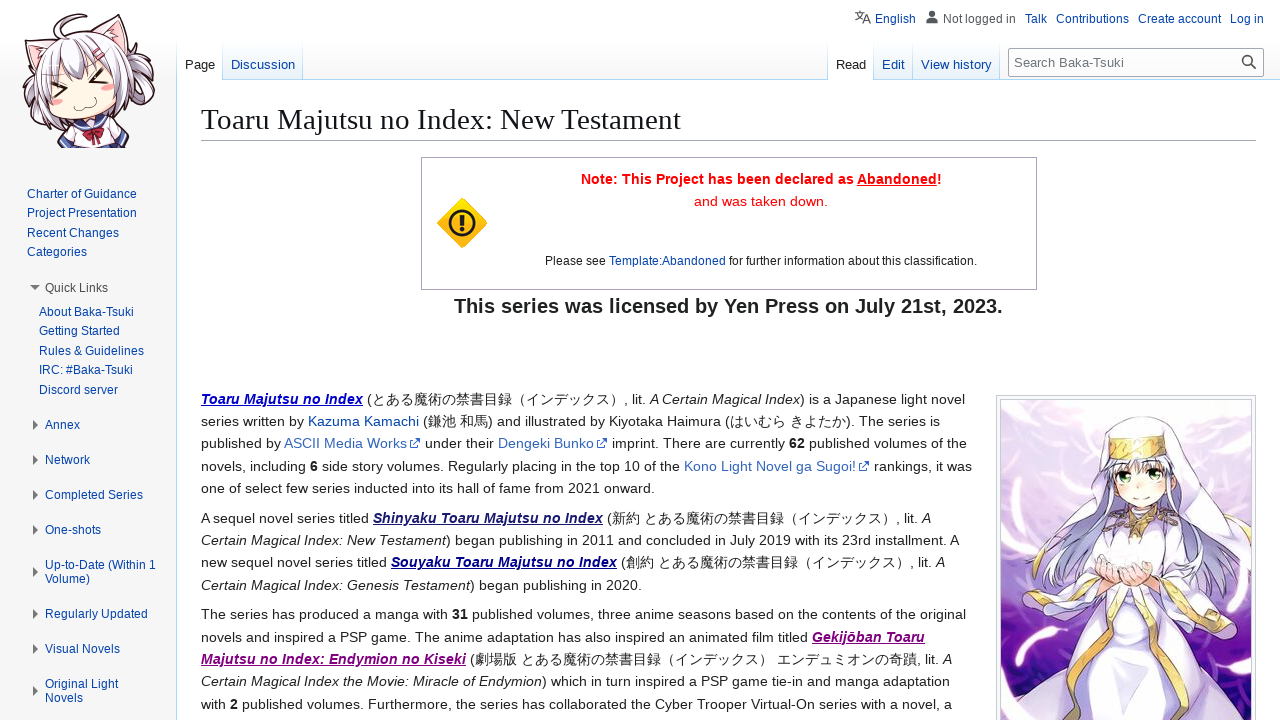

Collected 39 total illustration links (including duplicates) from first two pages
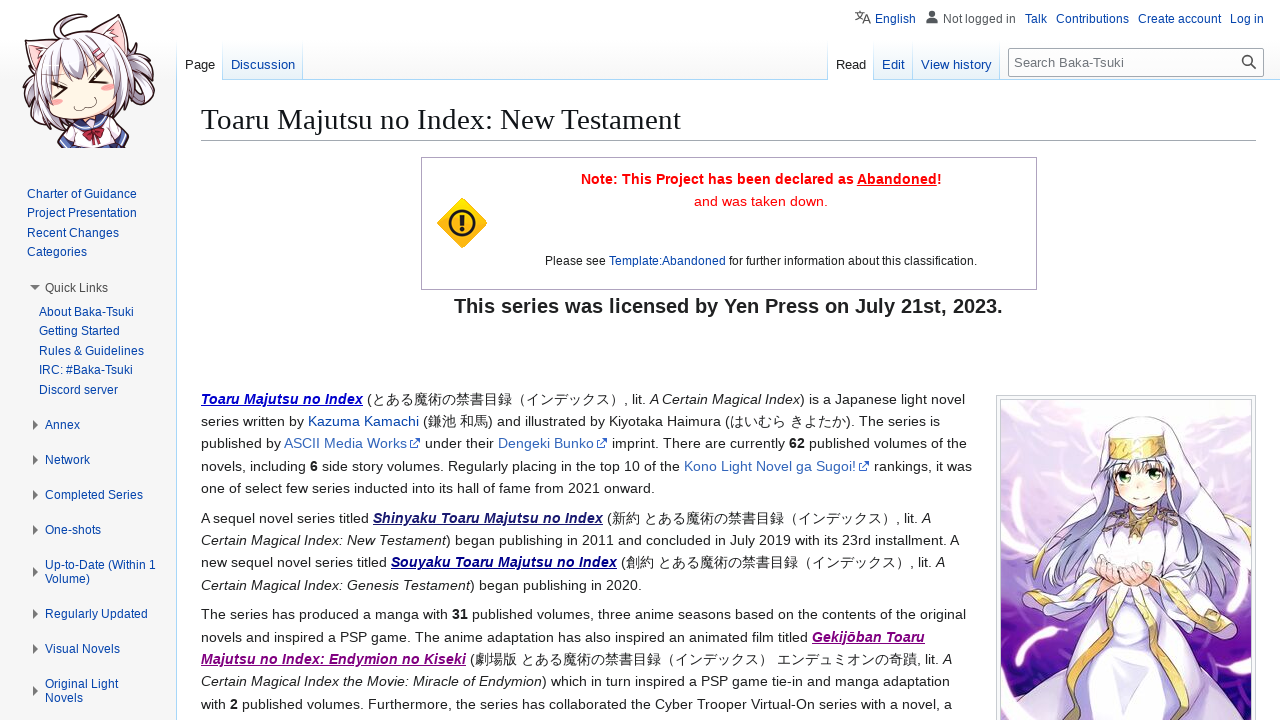

Navigated to third URL: Genesis Testament
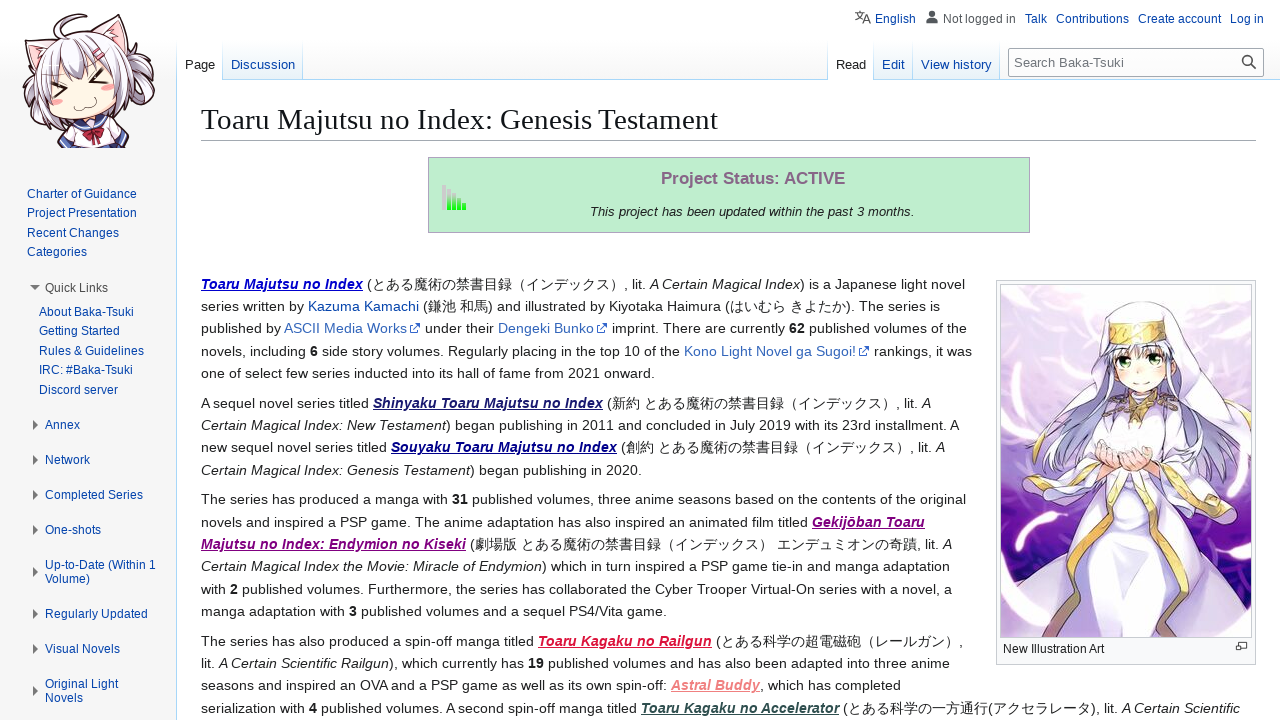

Located all 'Illustrations' links on third page
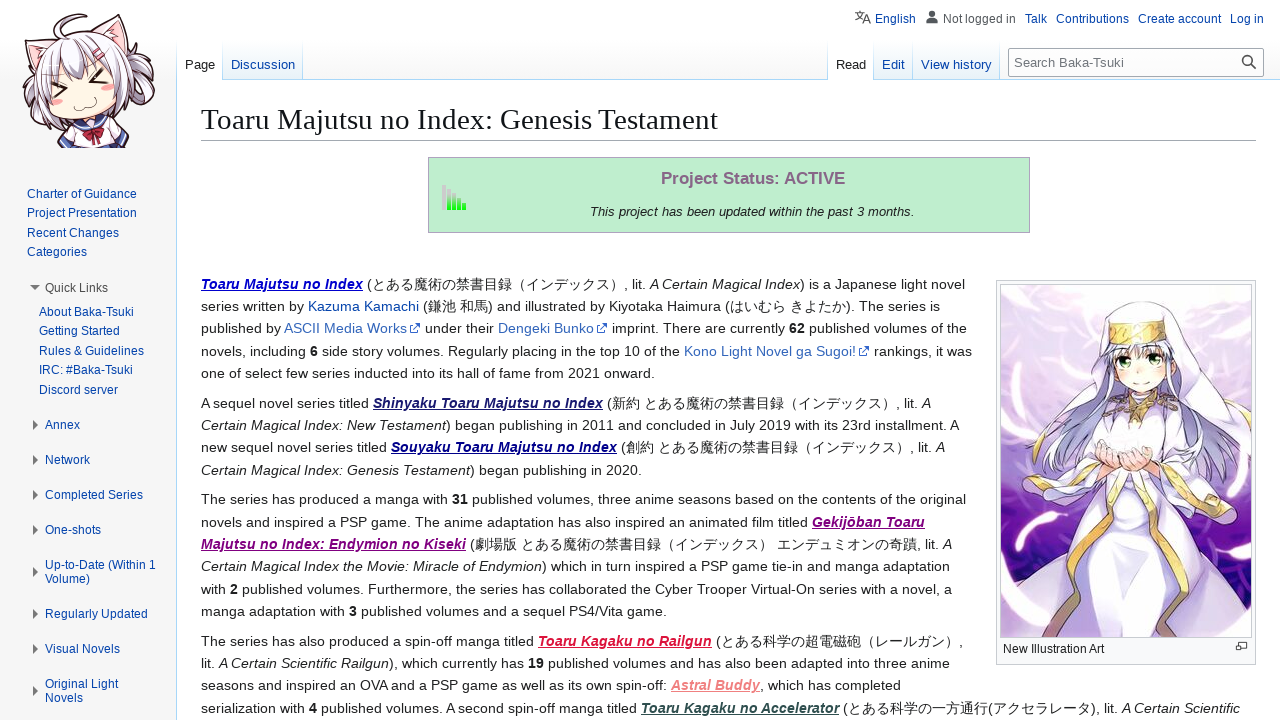

Collected 70 total illustration links (including duplicates) from all three pages
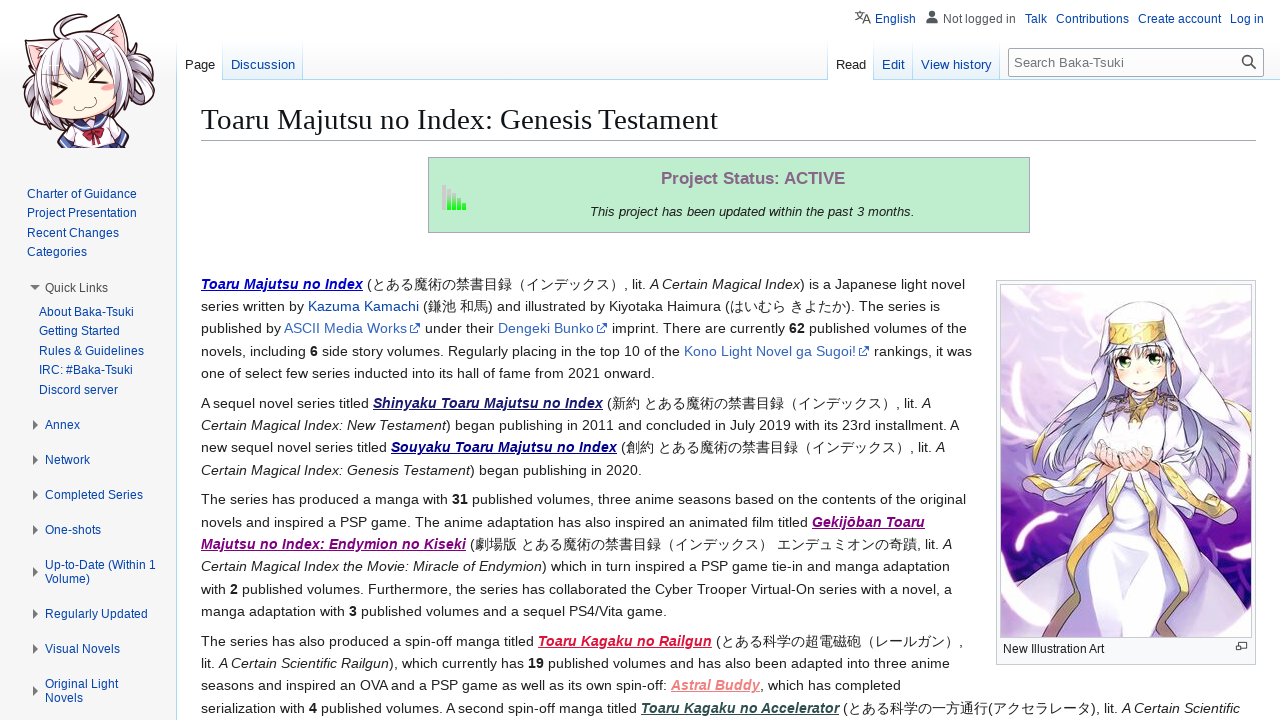

Removed duplicates: 70 links reduced to 69 unique links
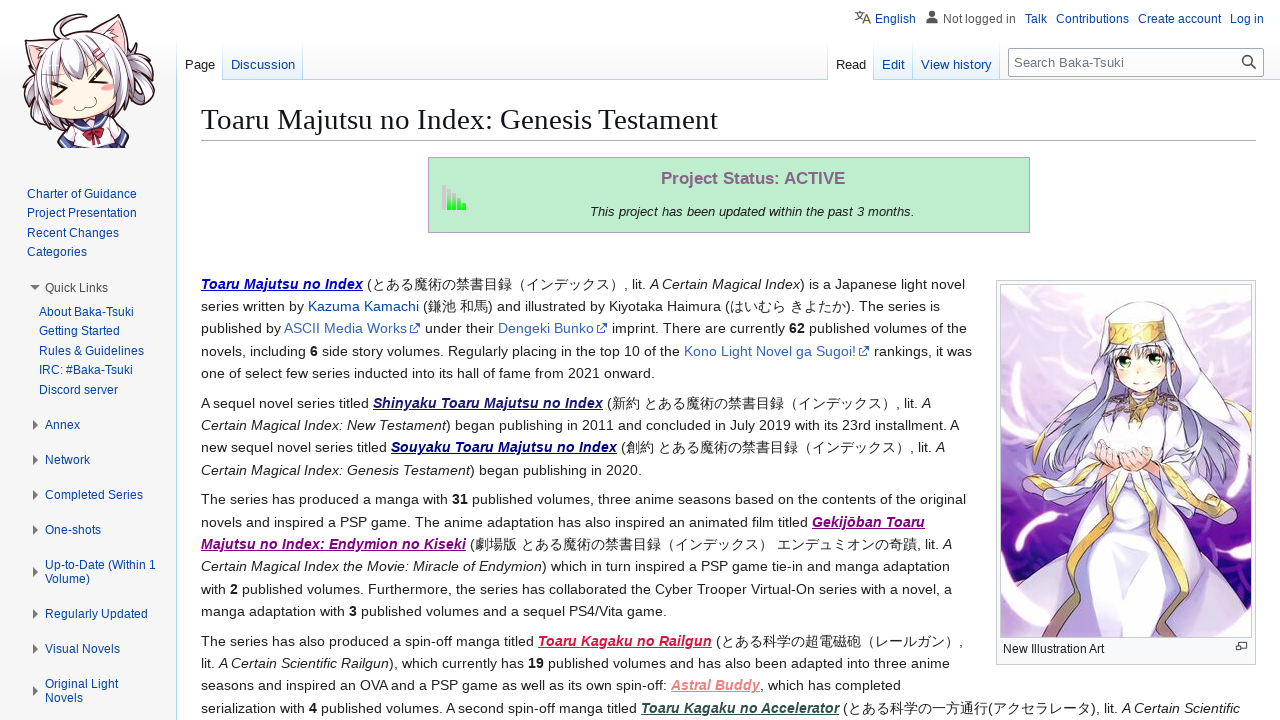

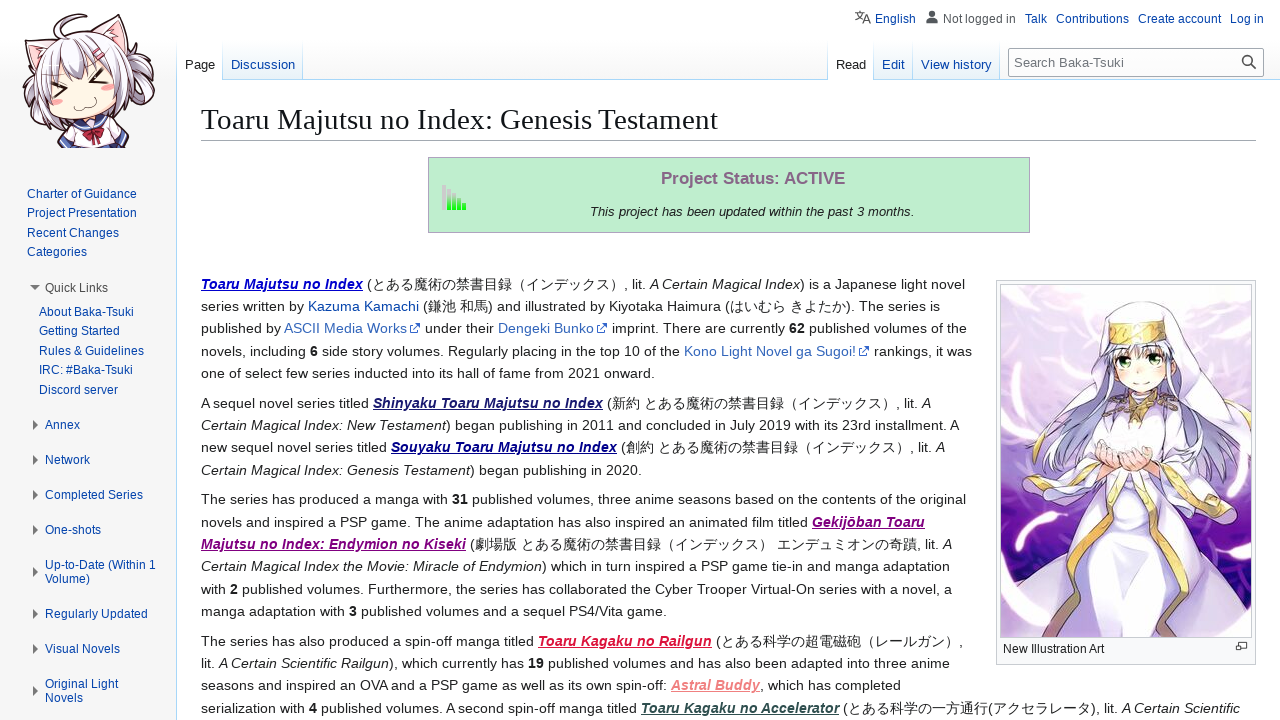